Tests JavaScript alert handling including normal alerts, confirmation dialogs, and prompt alerts with text input

Starting URL: https://the-internet.herokuapp.com/javascript_alerts

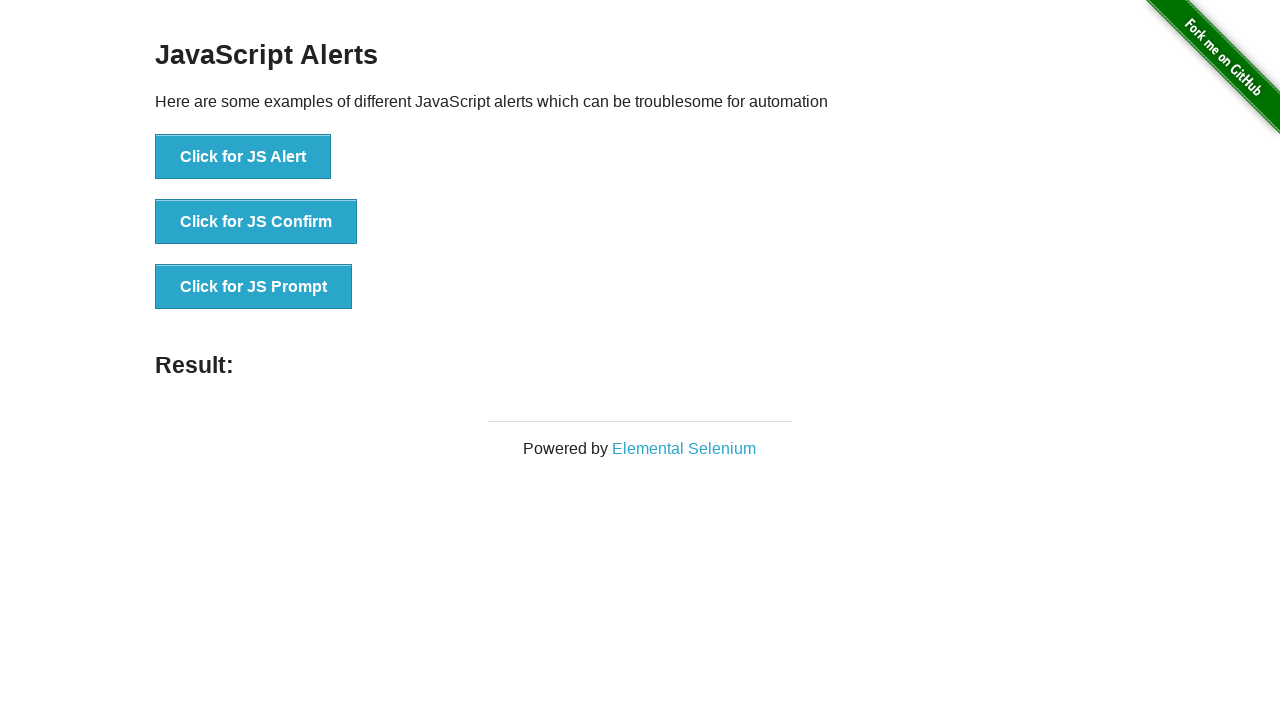

Clicked 'Click for JS Alert' button at (243, 157) on xpath=//button[normalize-space()='Click for JS Alert']
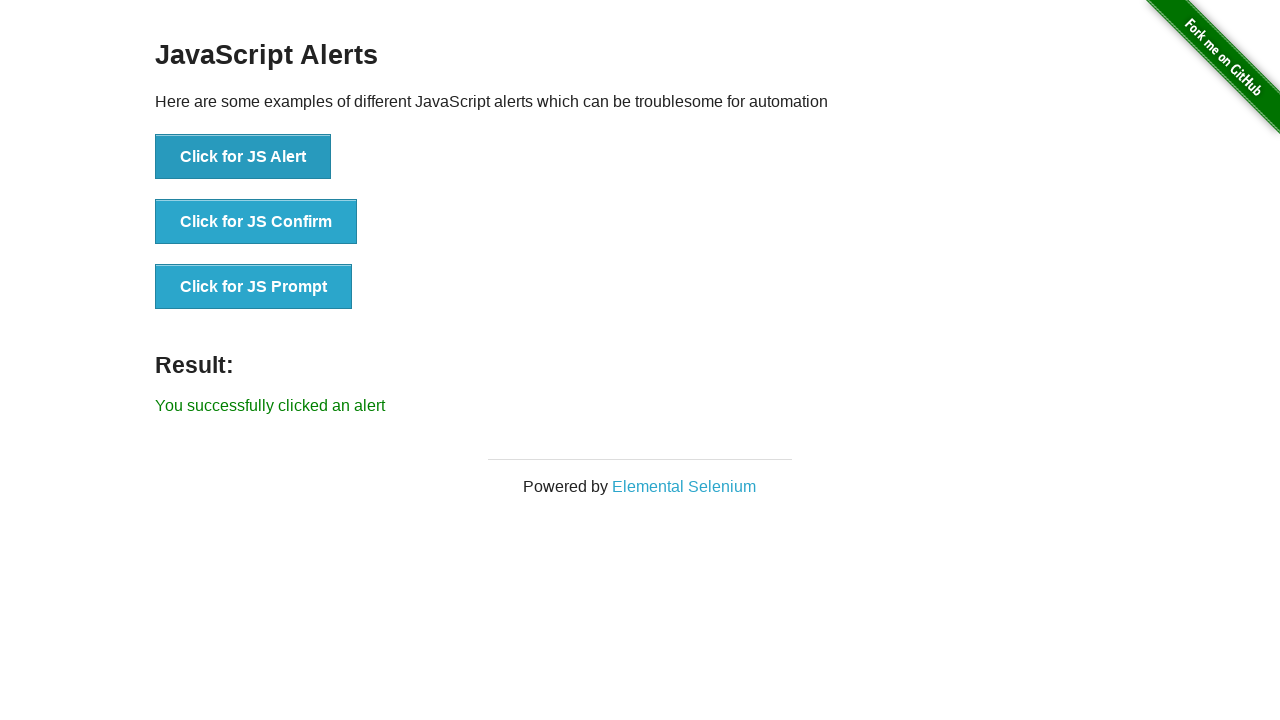

Set up listener to accept JavaScript alert dialog
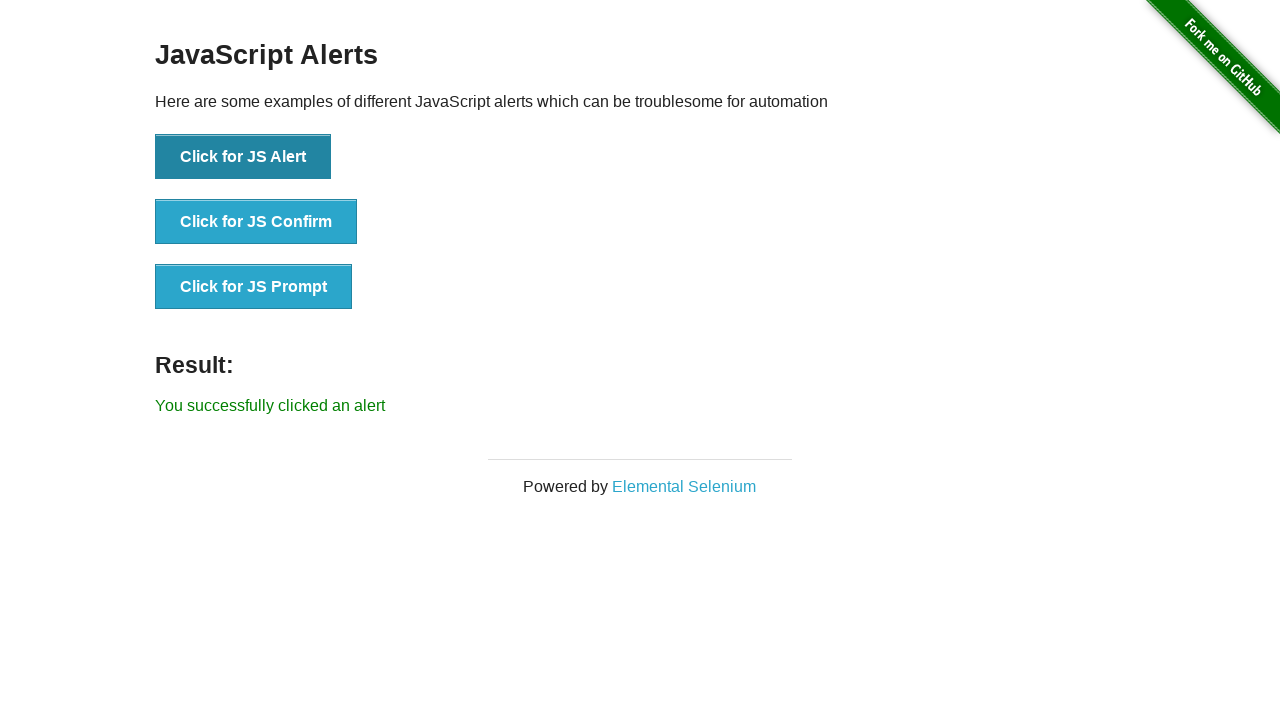

Clicked 'Click for JS Confirm' button at (256, 222) on xpath=//button[normalize-space()='Click for JS Confirm']
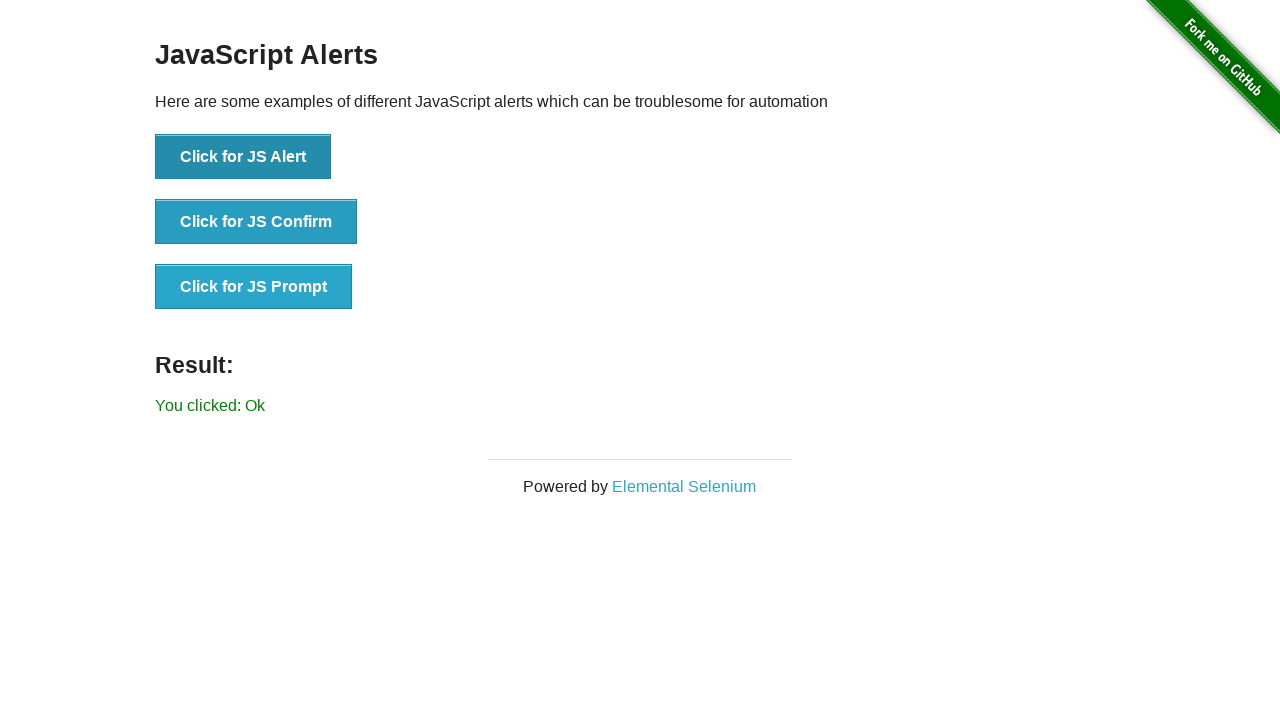

Set up listener to dismiss JavaScript confirmation dialog
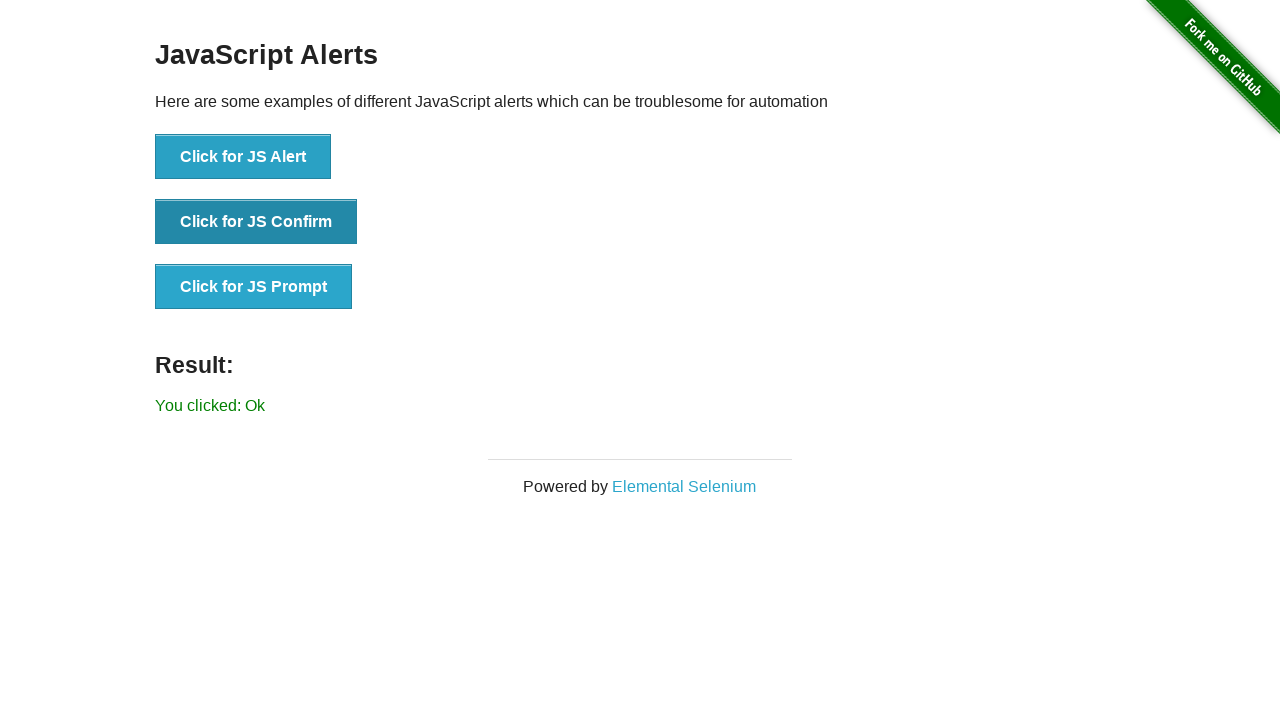

Set up listener to handle JavaScript prompt dialog with text input 'hello'
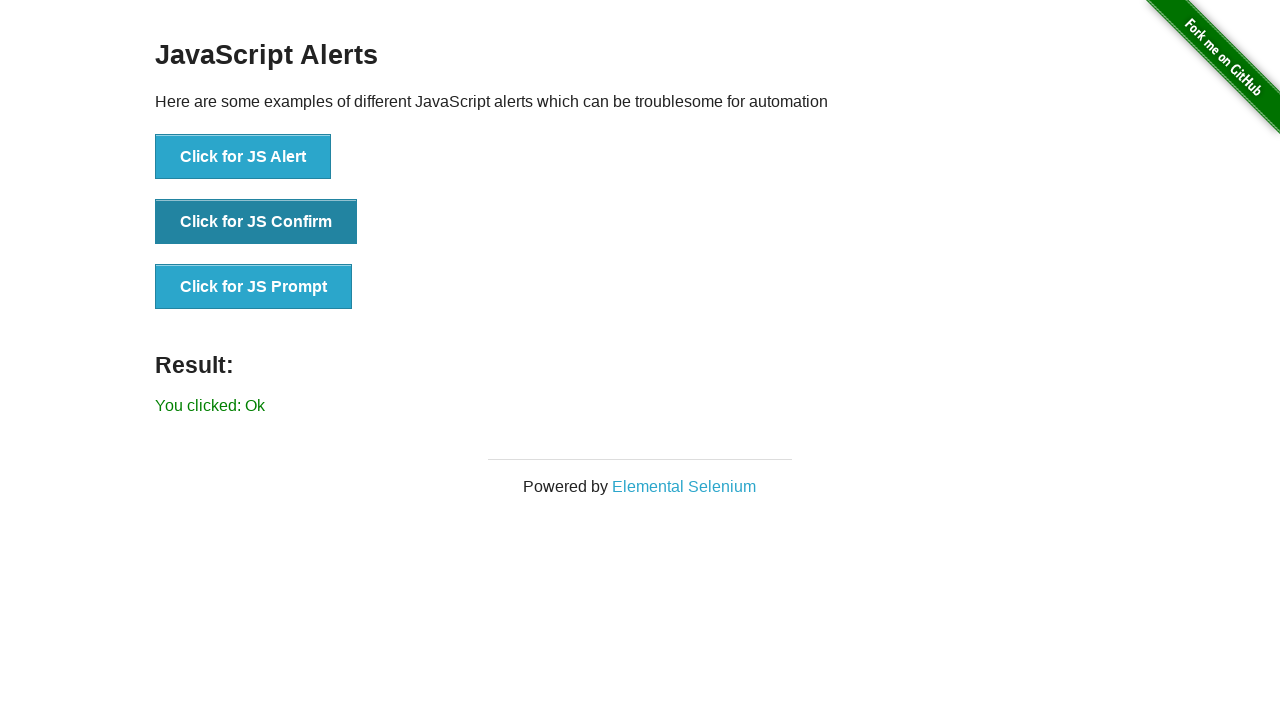

Clicked 'Click for JS Prompt' button at (254, 287) on xpath=//button[normalize-space()='Click for JS Prompt']
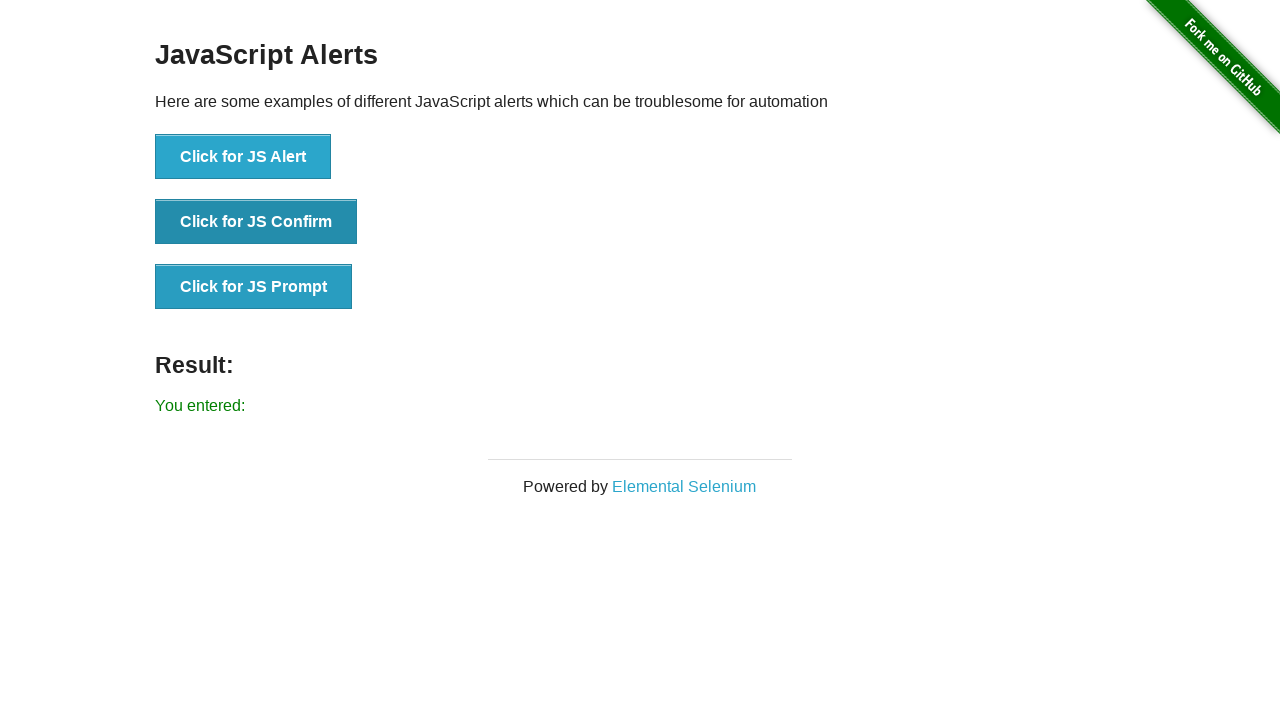

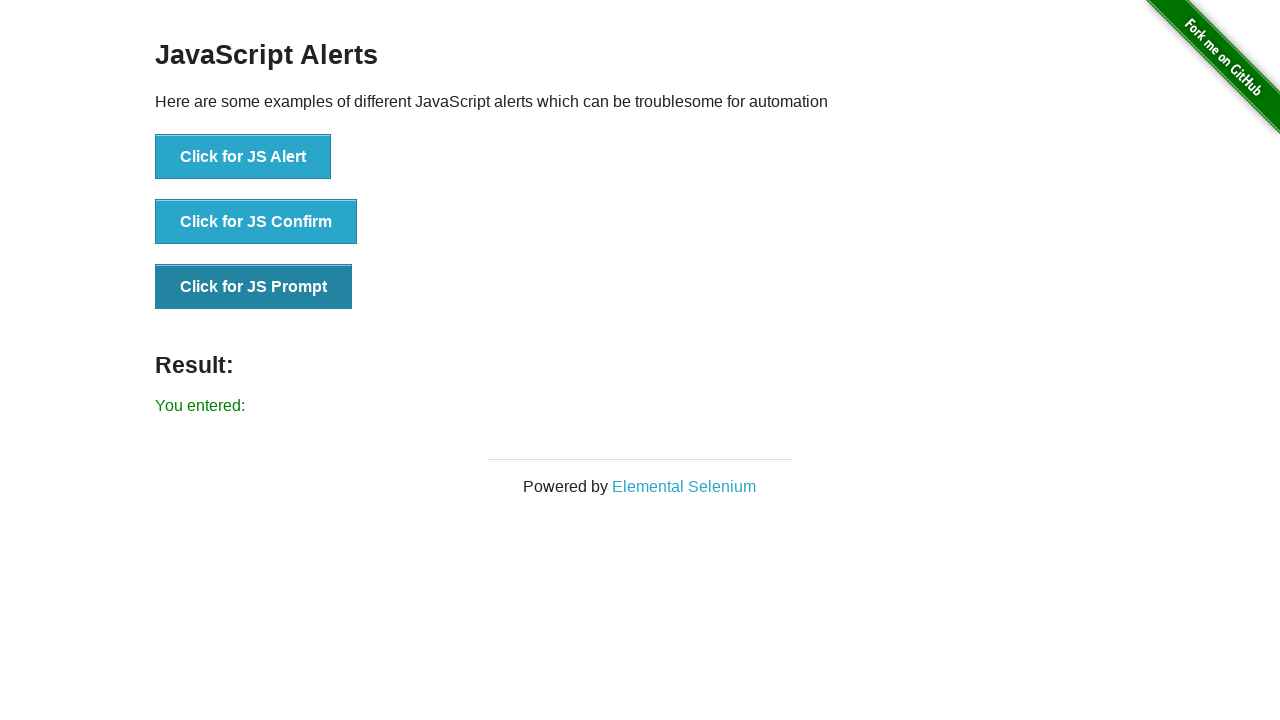